Tests dynamic loading functionality by clicking a Start button and verifying that "Hello World!" text appears after loading completes

Starting URL: https://the-internet.herokuapp.com/dynamic_loading/1

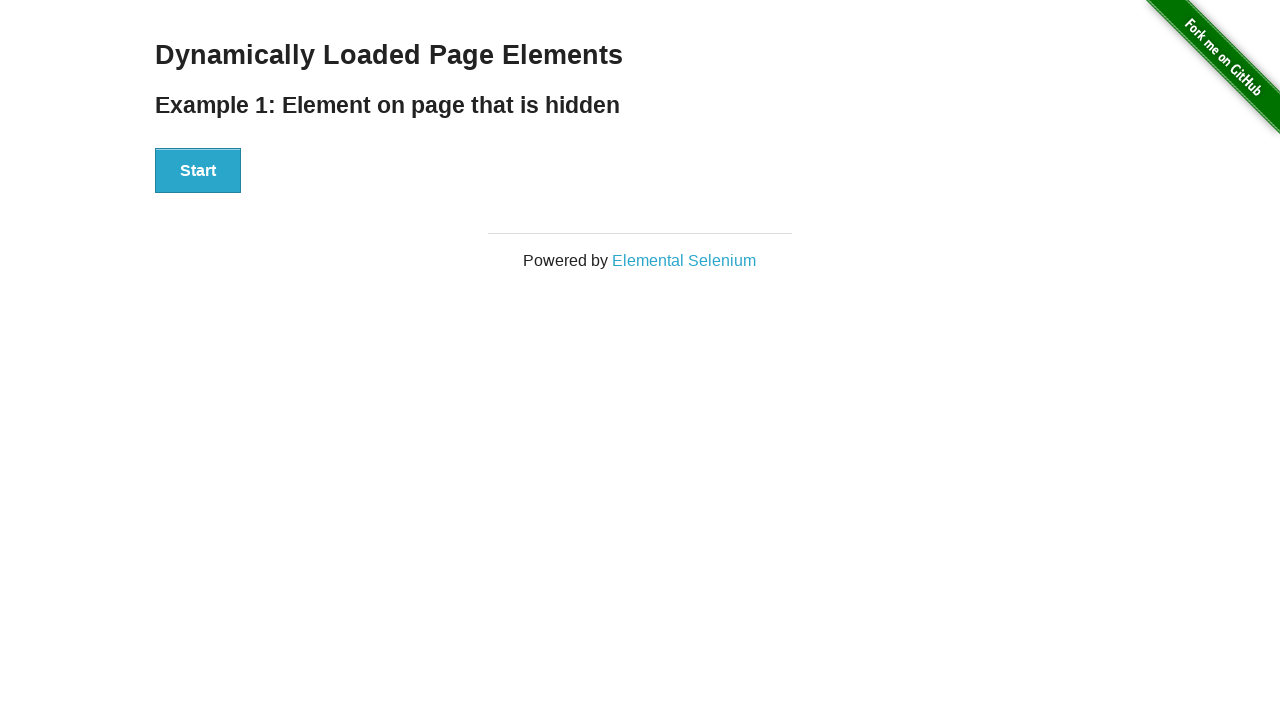

Clicked the Start button to initiate dynamic loading at (198, 171) on xpath=//button
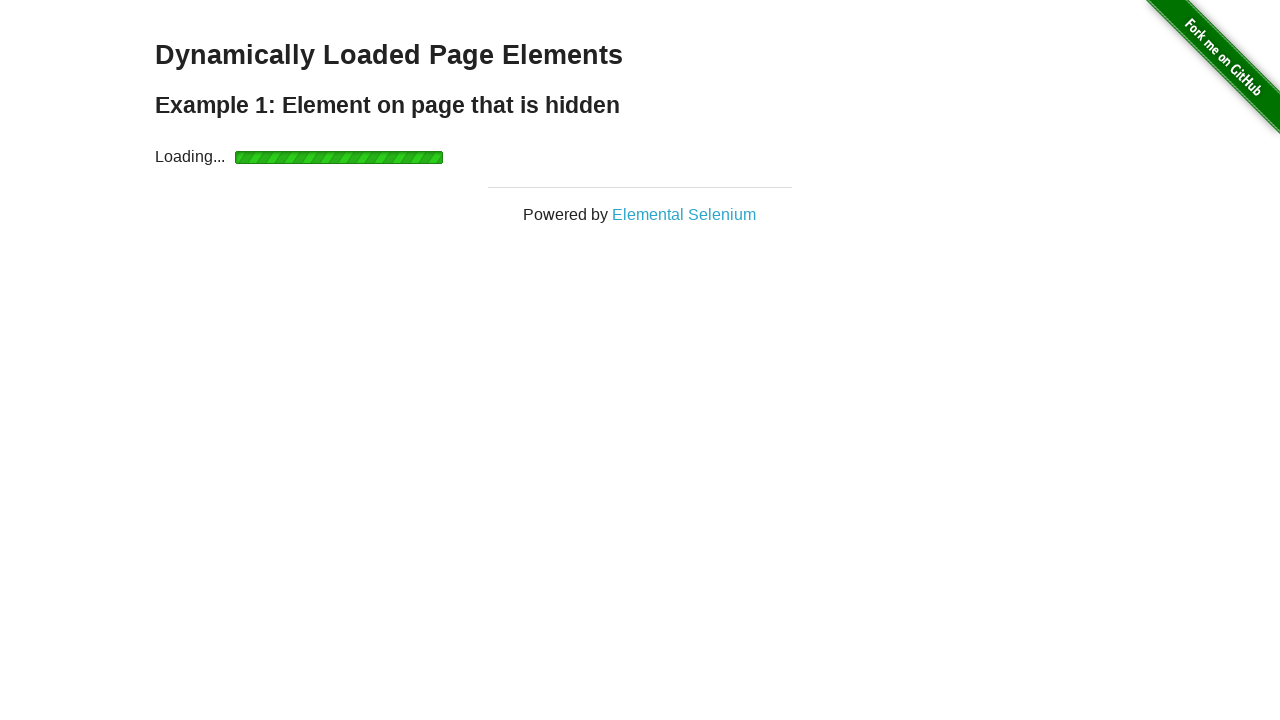

Located the 'Hello World!' text element
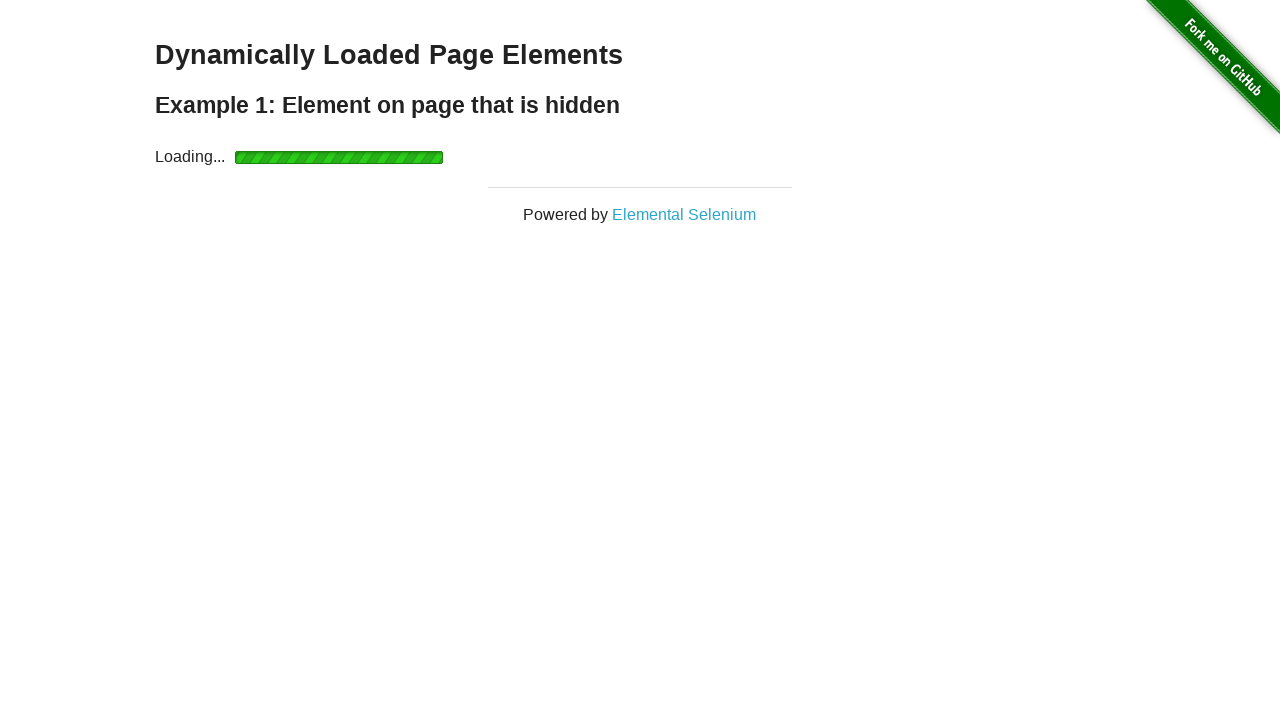

Waited for 'Hello World!' text to become visible after loading completed
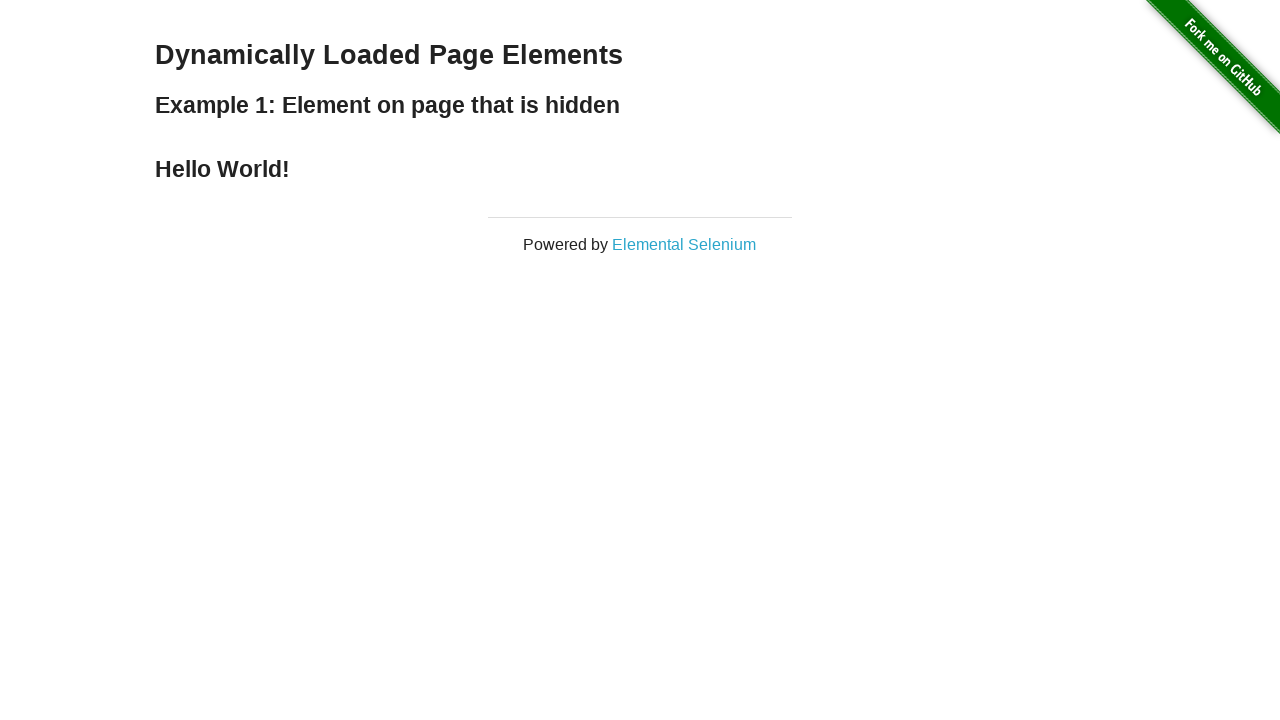

Verified that 'Hello World!' text content matches expected value
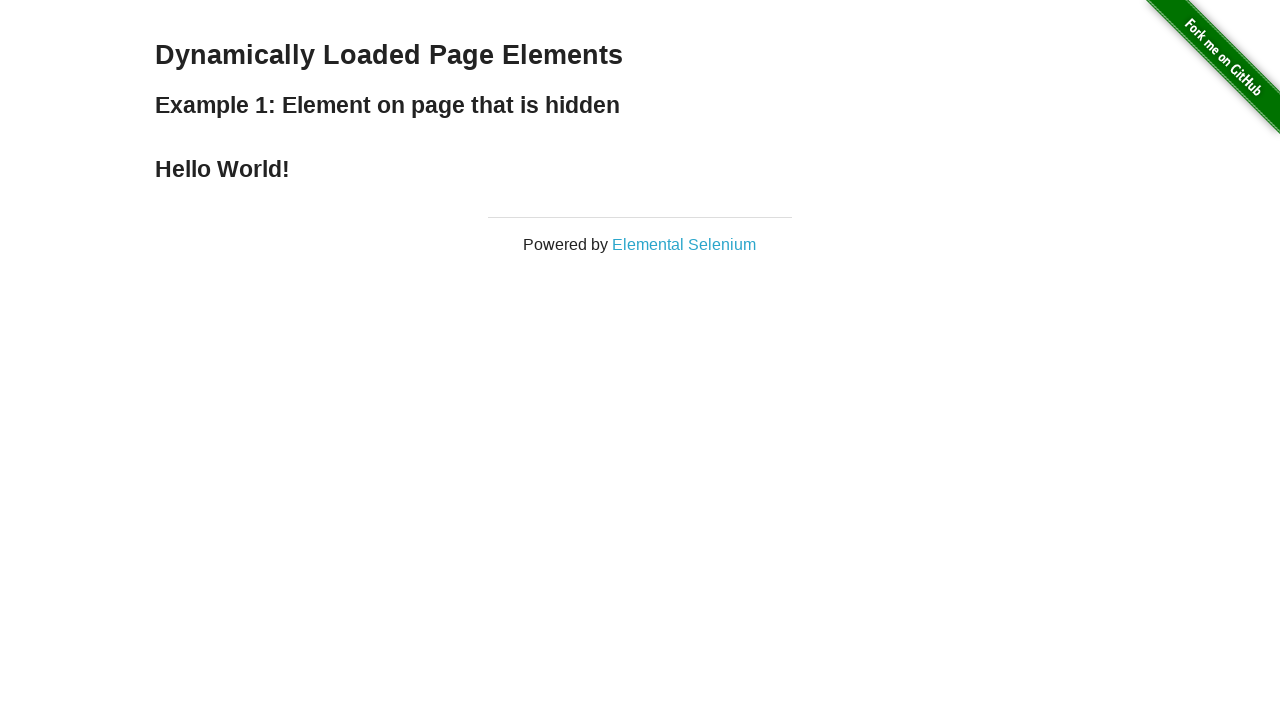

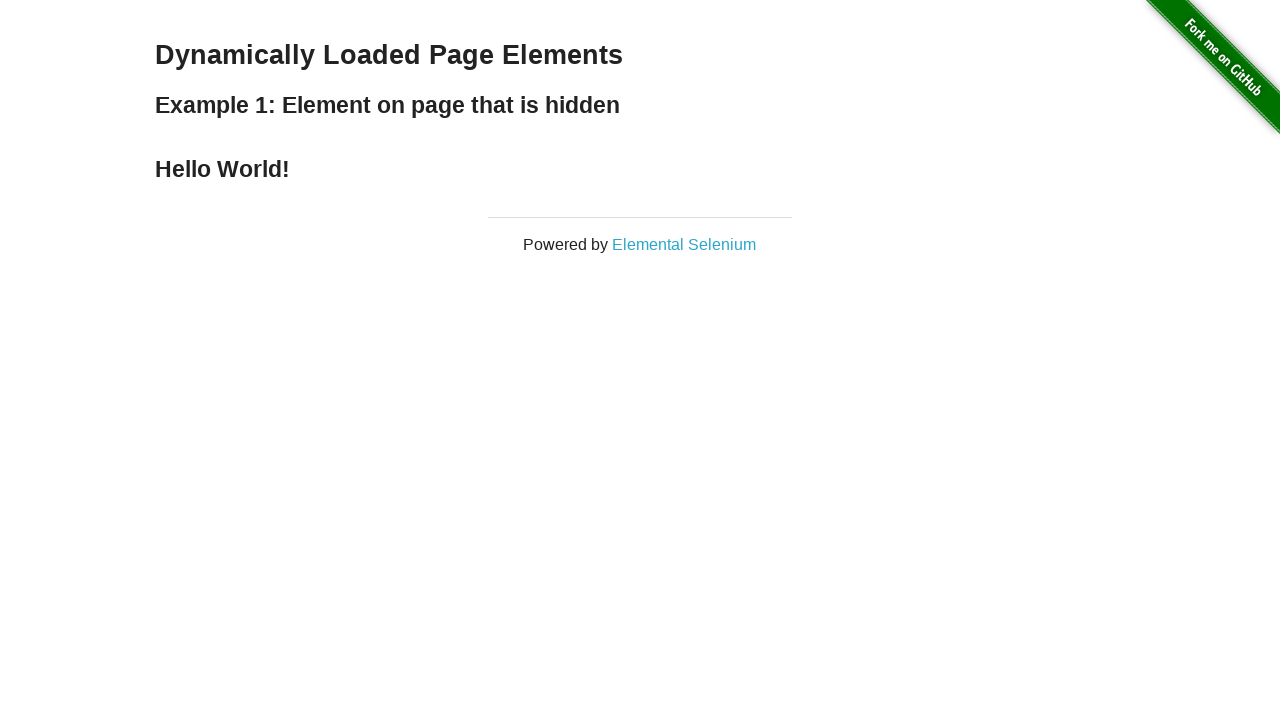